Tests keyboard actions on a text box by using SHIFT key modifier to type uppercase text "HELLO INDIA" into the username field, then verifies the element is displayed

Starting URL: https://demoqa.com/text-box

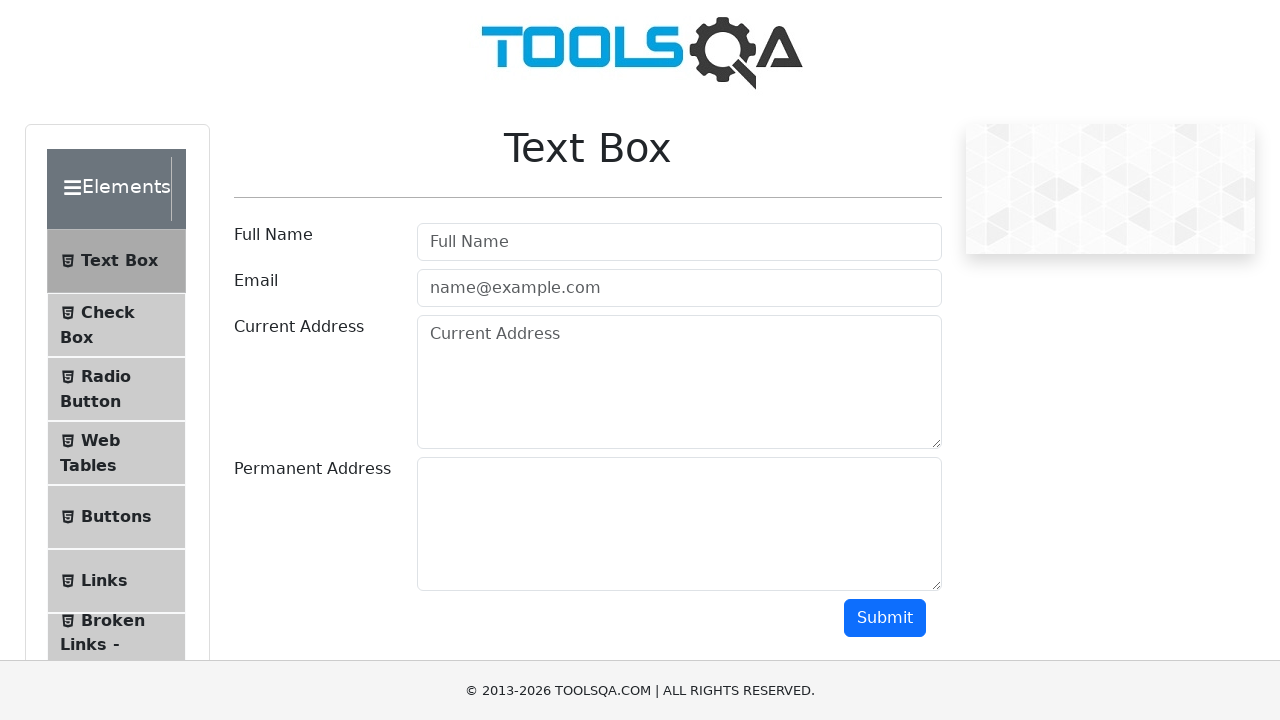

Clicked on the userName field at (679, 242) on #userName
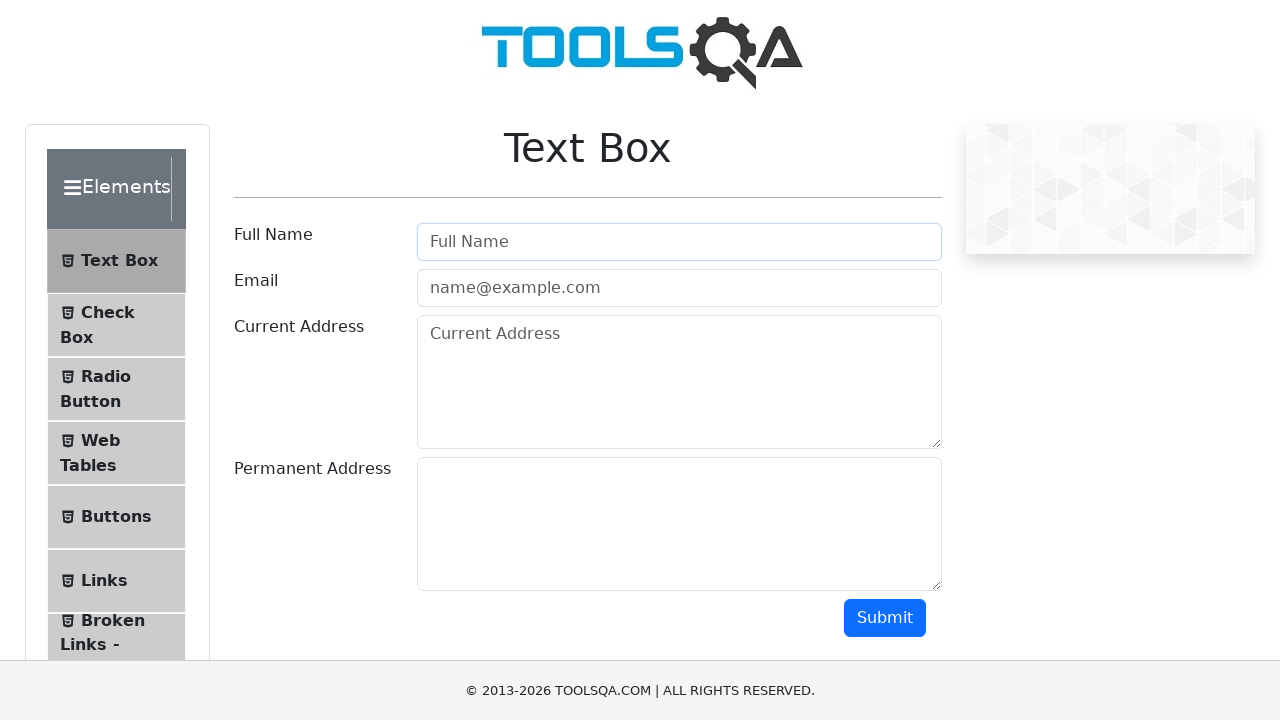

Held down Shift key
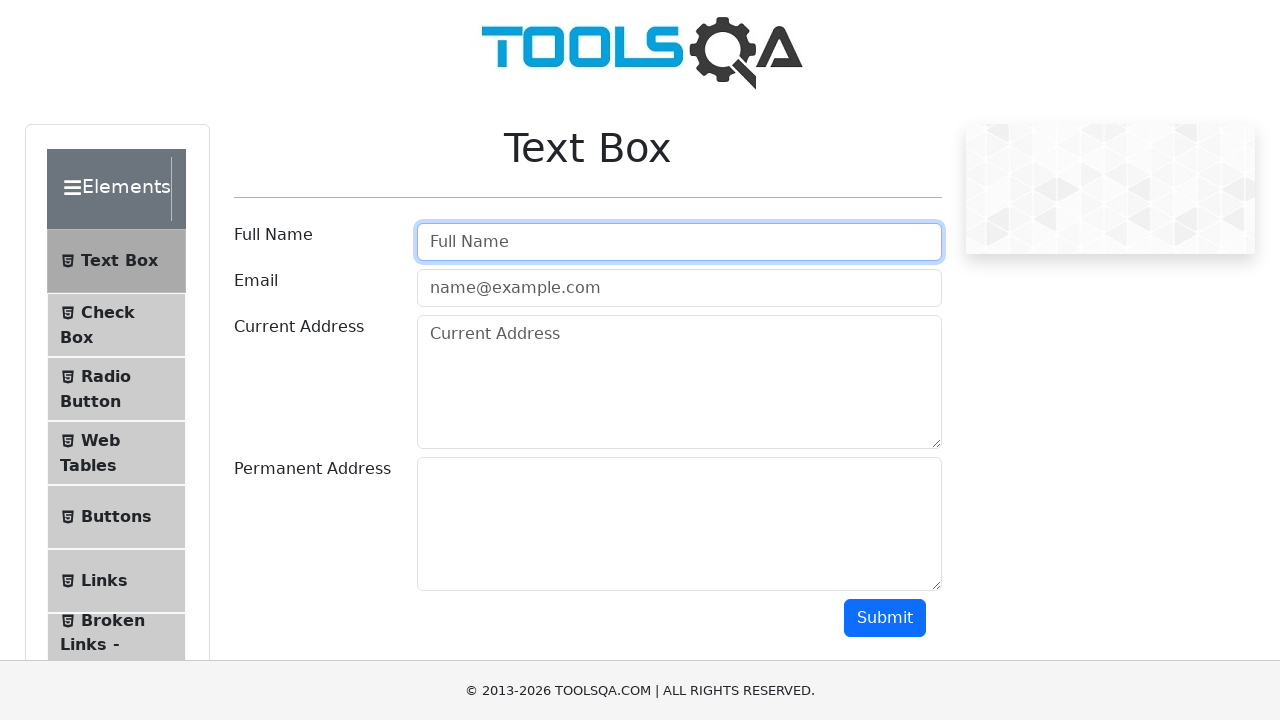

Typed 'hello india' with Shift held down to produce uppercase text 'HELLO INDIA'
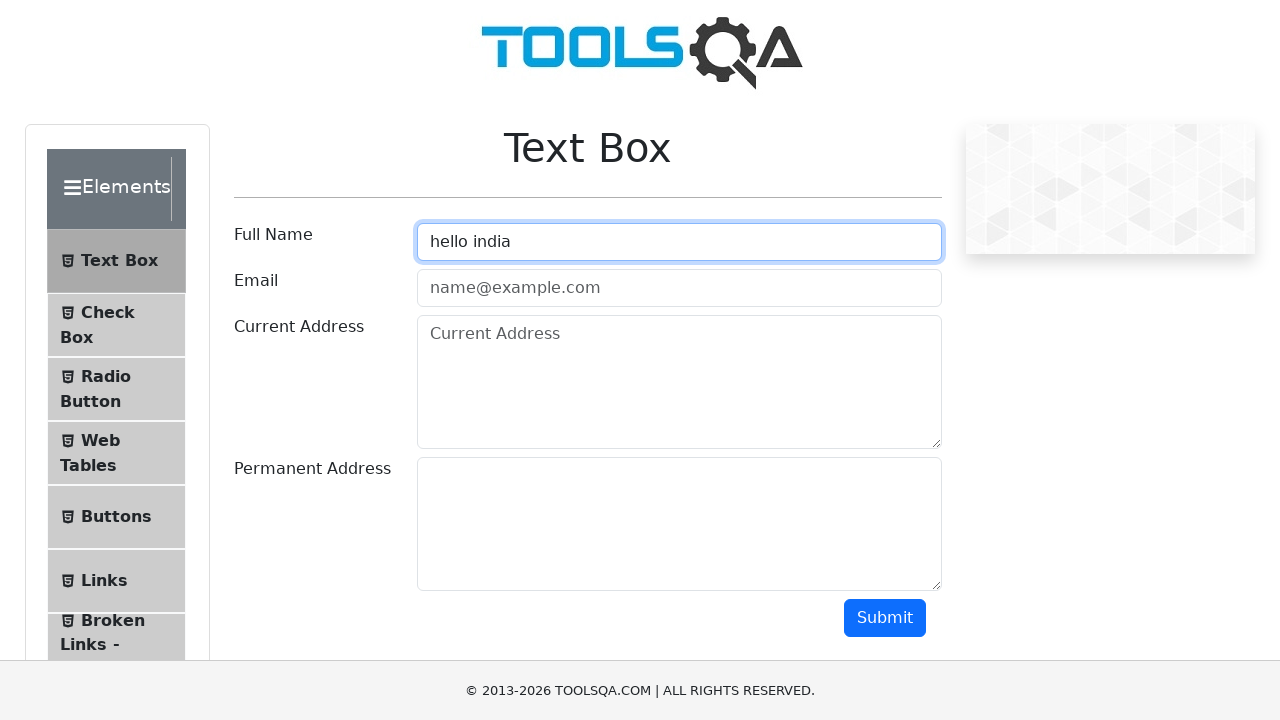

Released Shift key
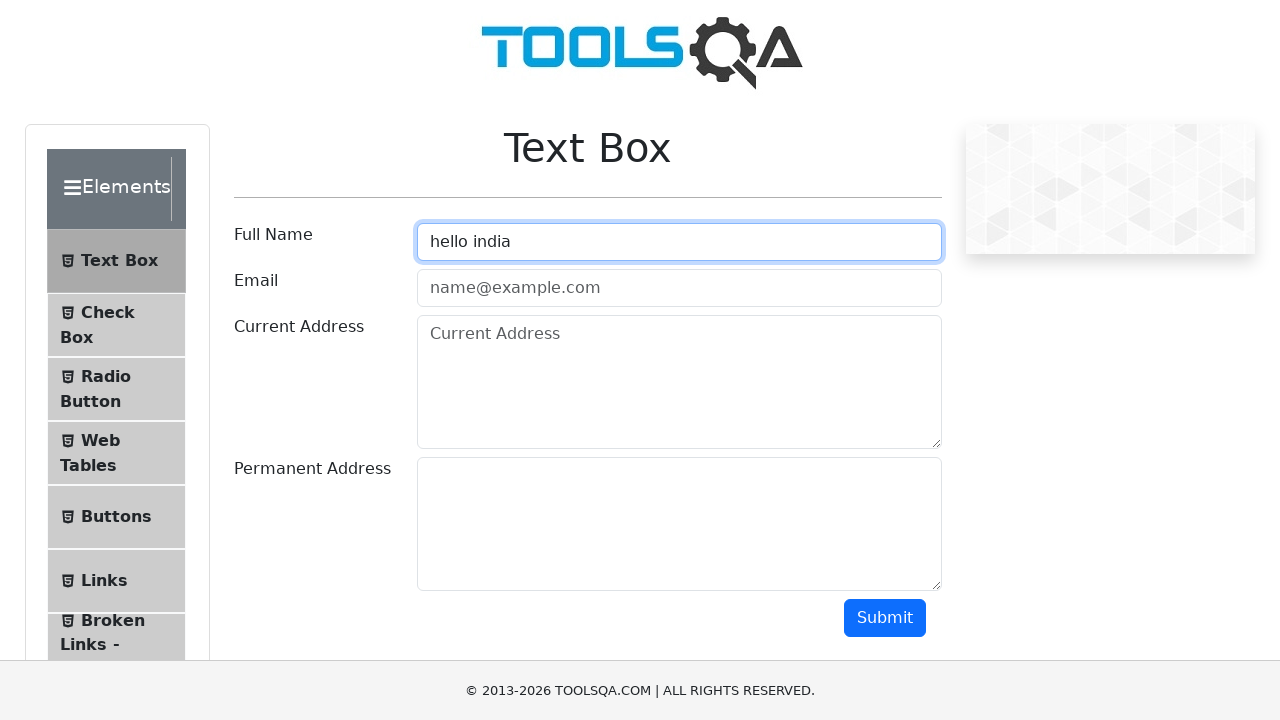

Verified that the userName element is displayed and visible
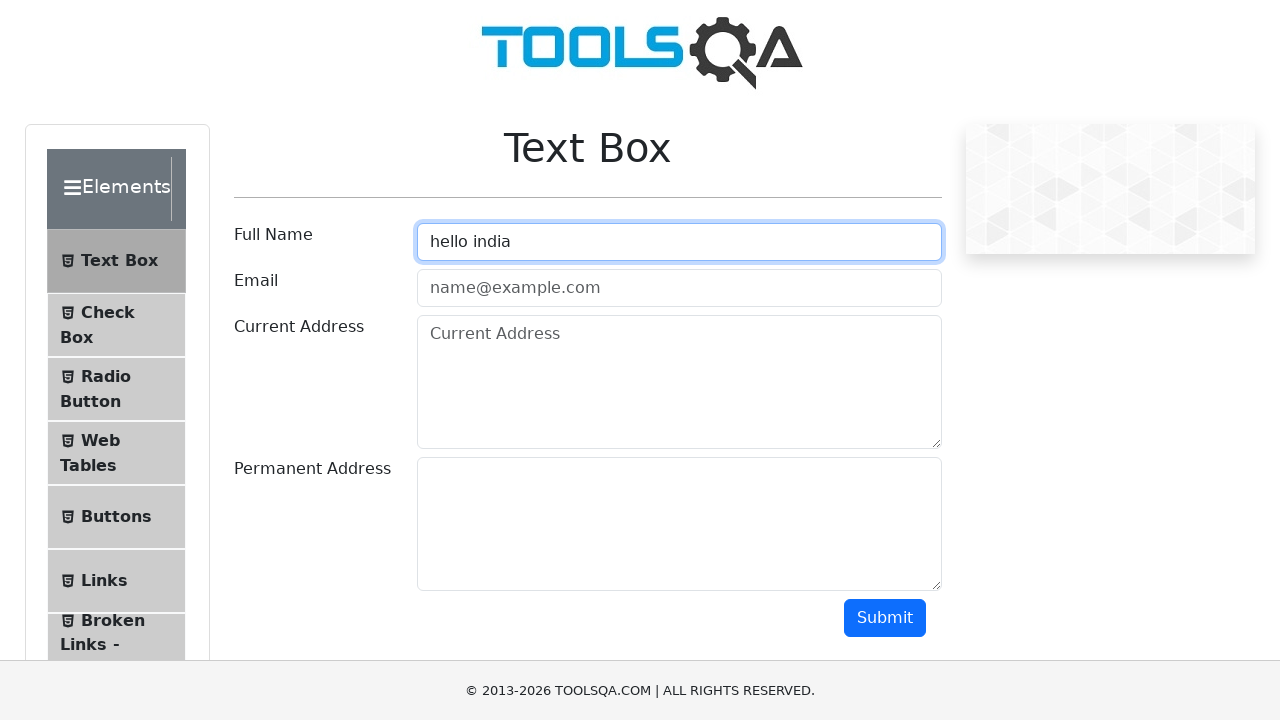

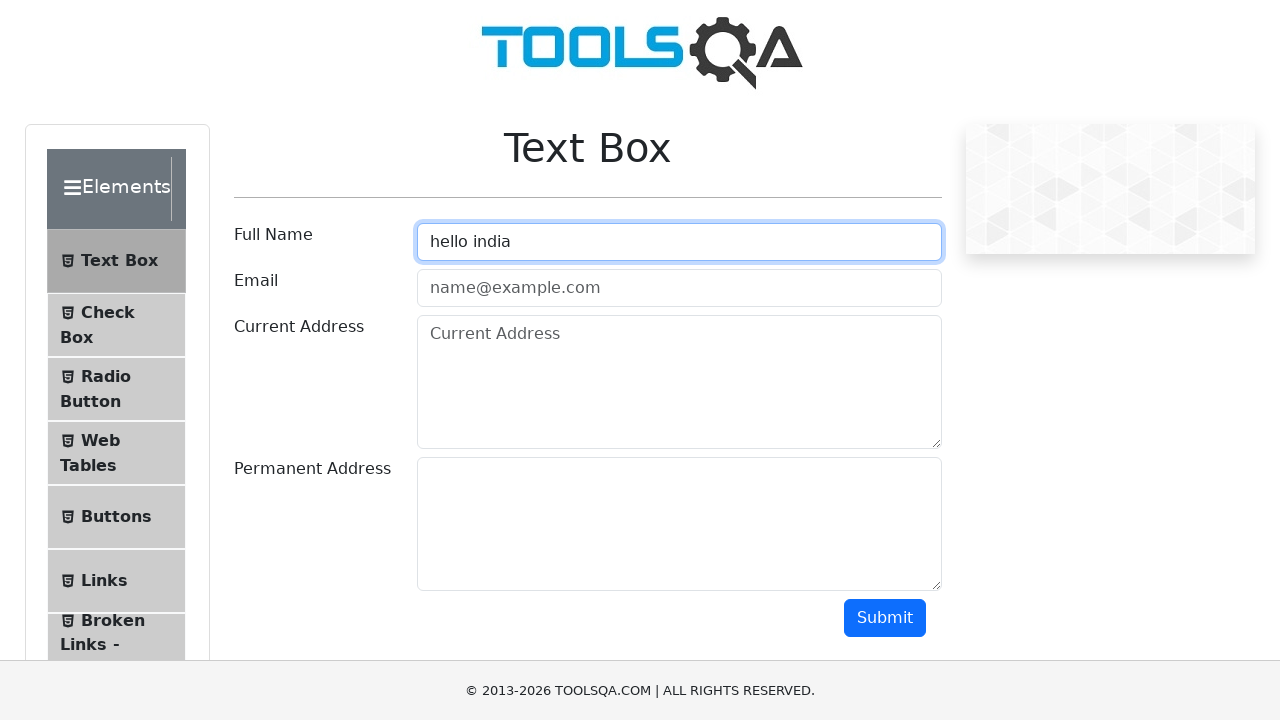